Tests checkbox functionality by selecting all checkboxes except "Others" and verifying their selection status

Starting URL: https://www.leafground.com/checkbox.xhtml

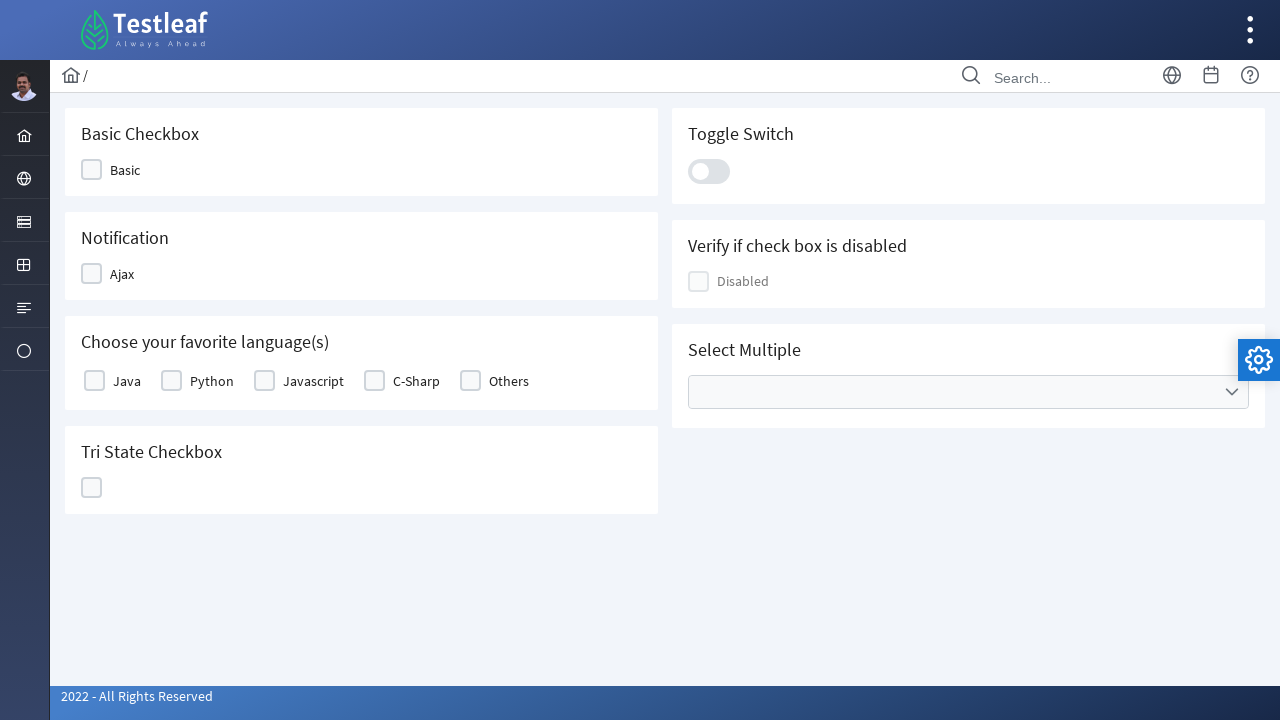

Retrieved all checkbox labels from the table
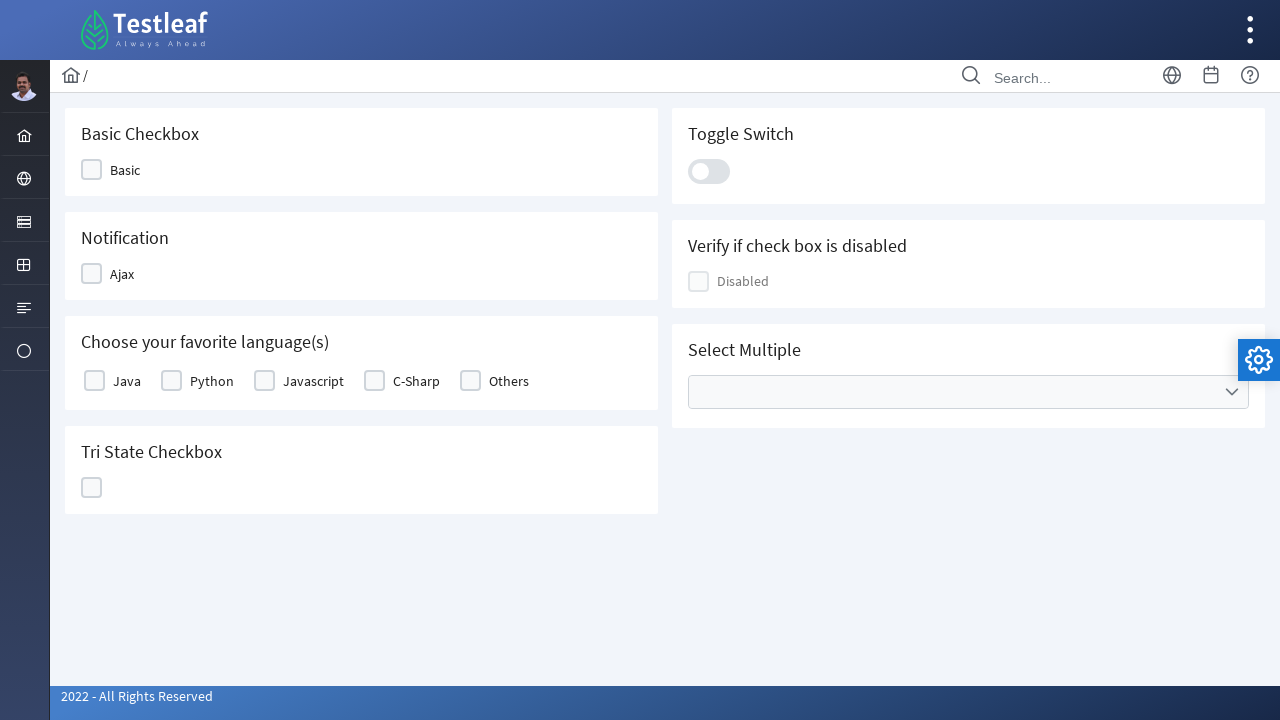

Clicked checkbox for 'Java' at (127, 381) on xpath=//table[@id='j_idt87:basic']//label >> nth=0
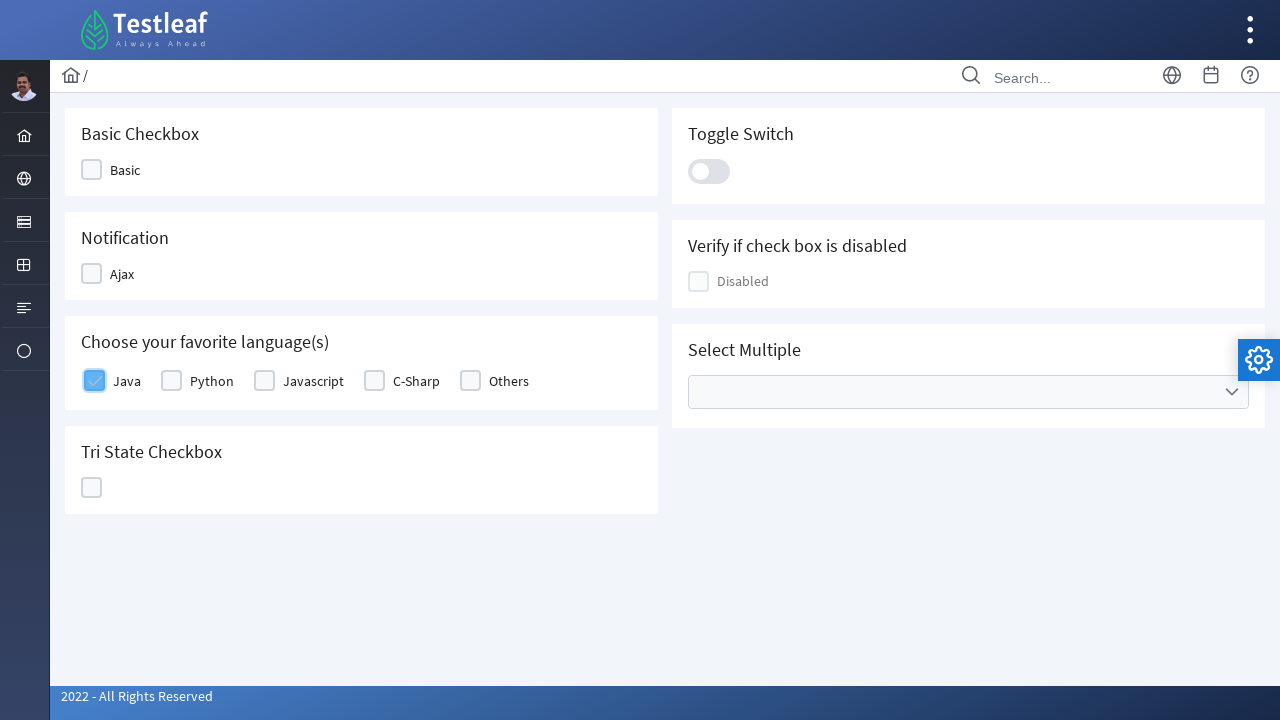

Clicked checkbox for 'Python' at (212, 381) on xpath=//table[@id='j_idt87:basic']//label >> nth=1
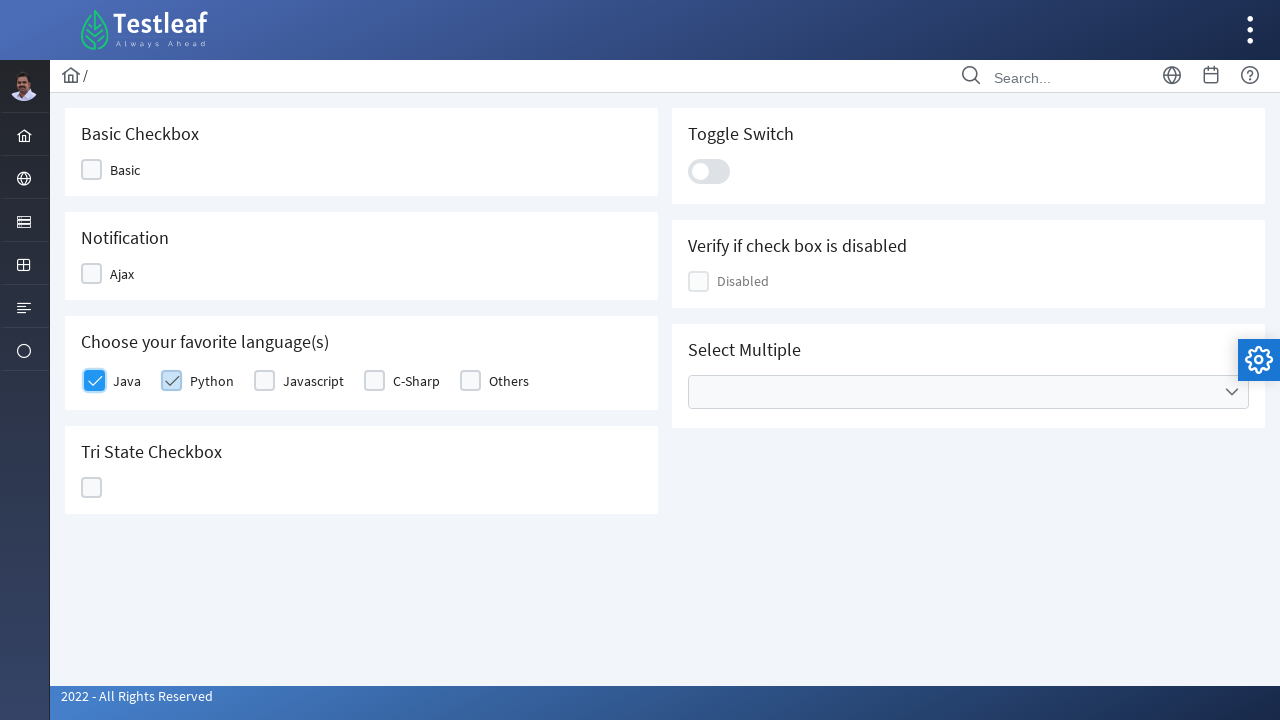

Clicked checkbox for 'Javascript' at (314, 381) on xpath=//table[@id='j_idt87:basic']//label >> nth=2
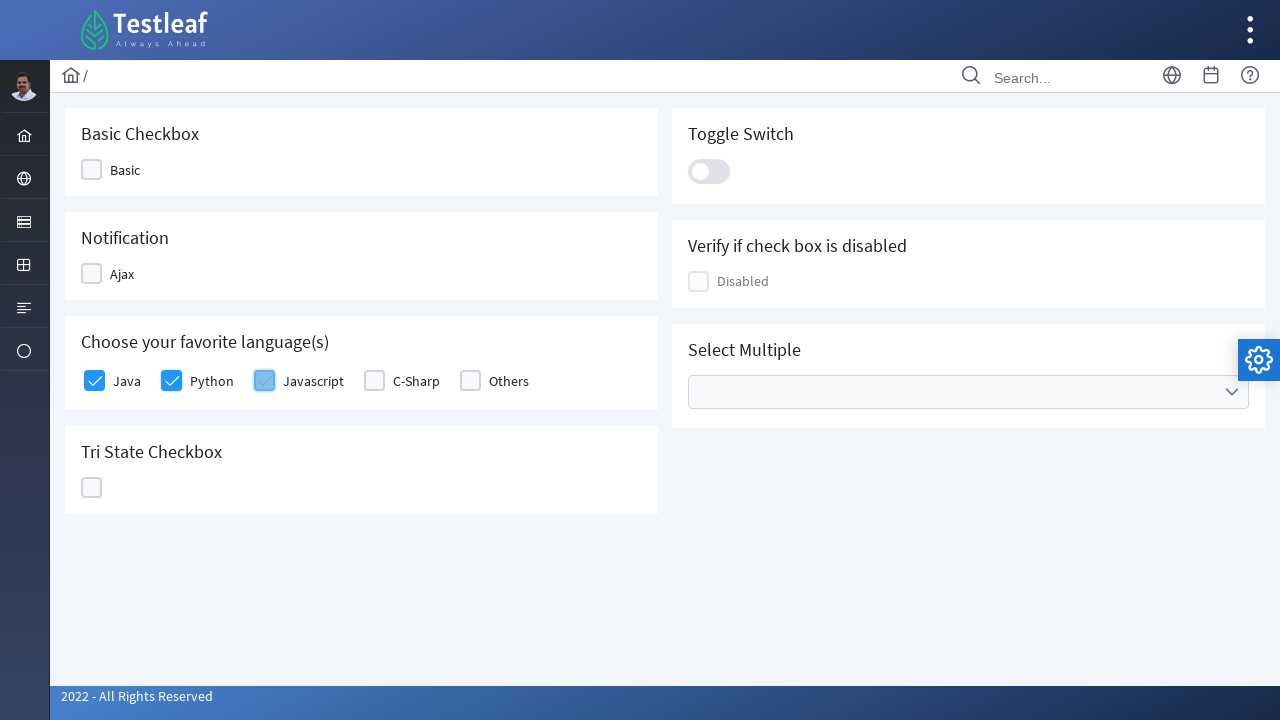

Clicked checkbox for 'C-Sharp' at (416, 381) on xpath=//table[@id='j_idt87:basic']//label >> nth=3
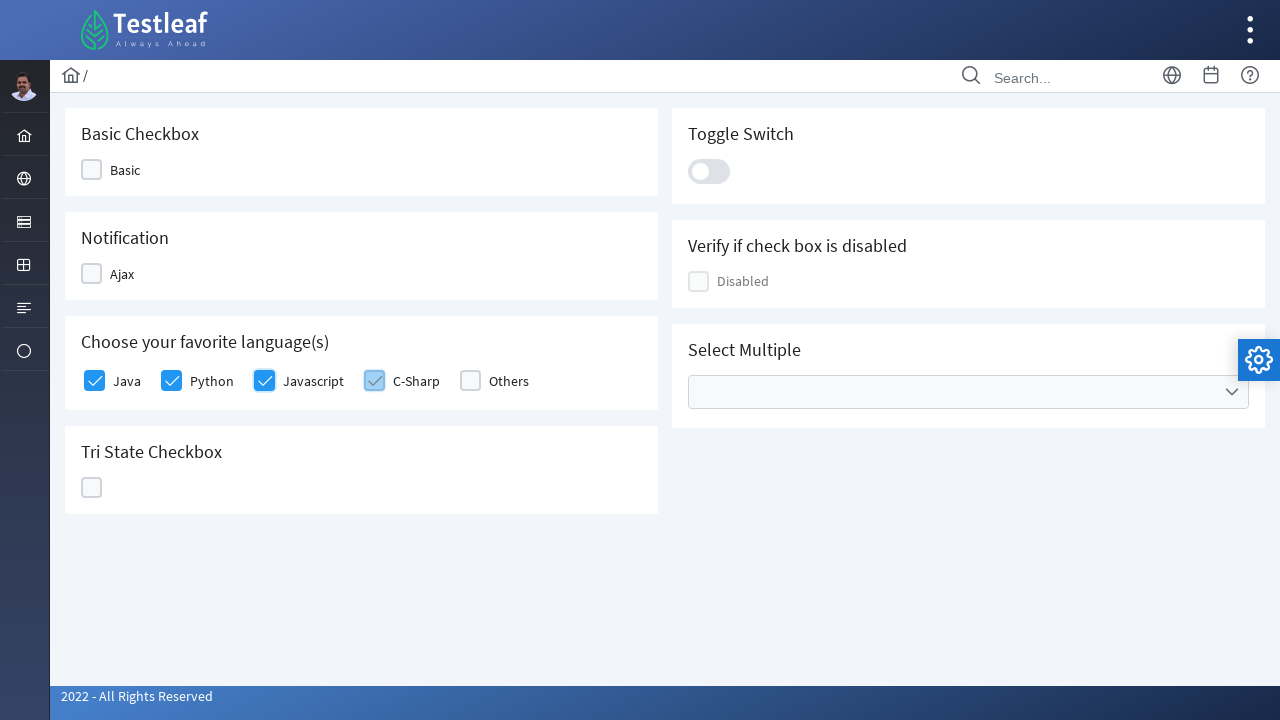

Found 5 checkboxes in total
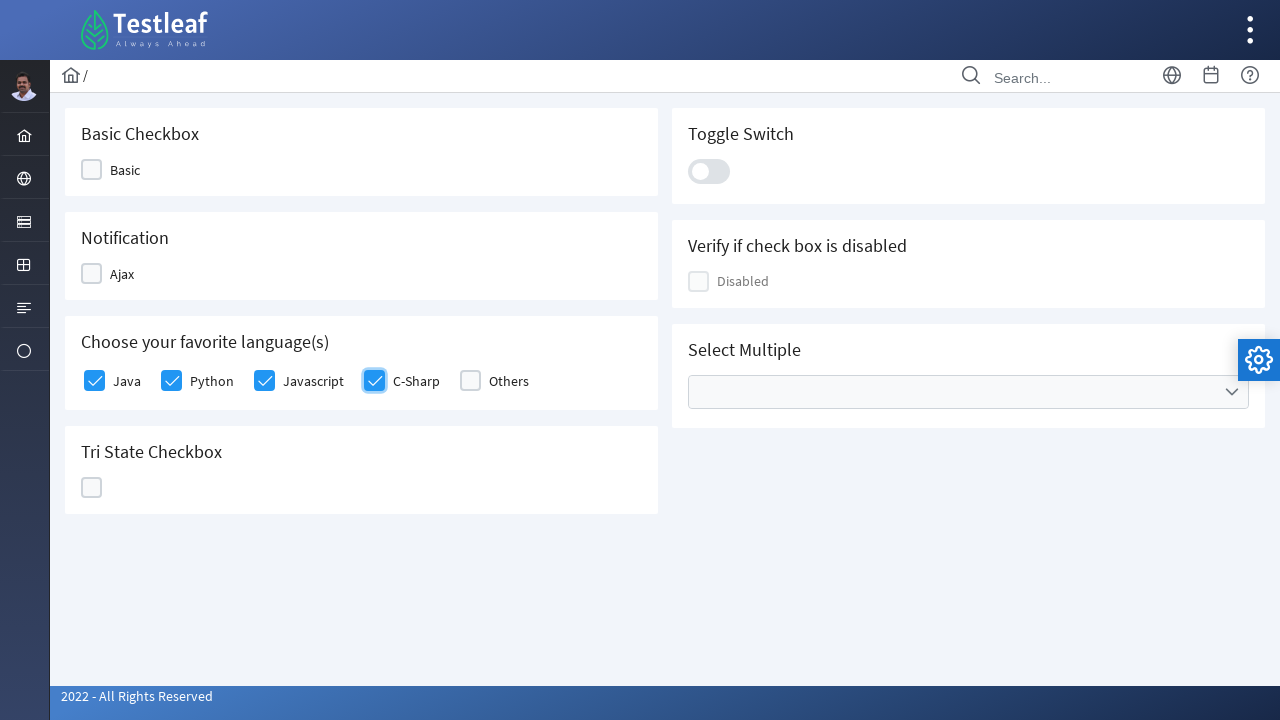

Verified checkbox 1 selection status: True
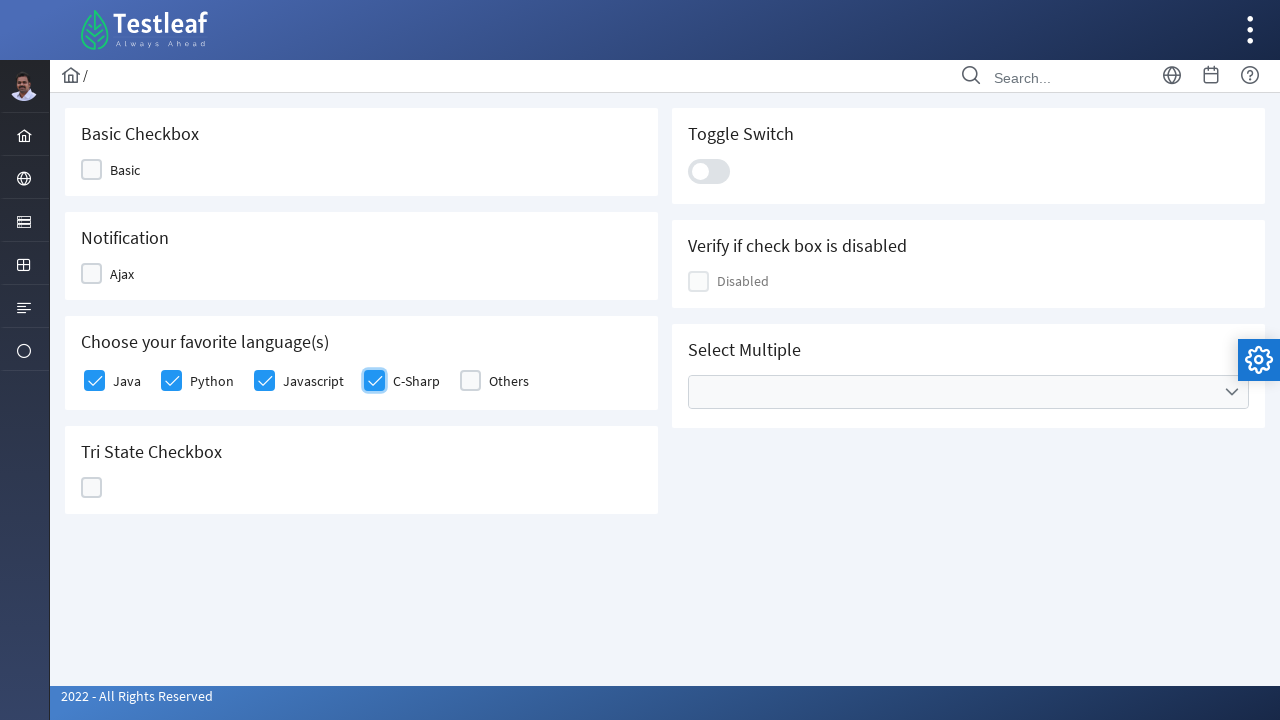

Verified checkbox 2 selection status: True
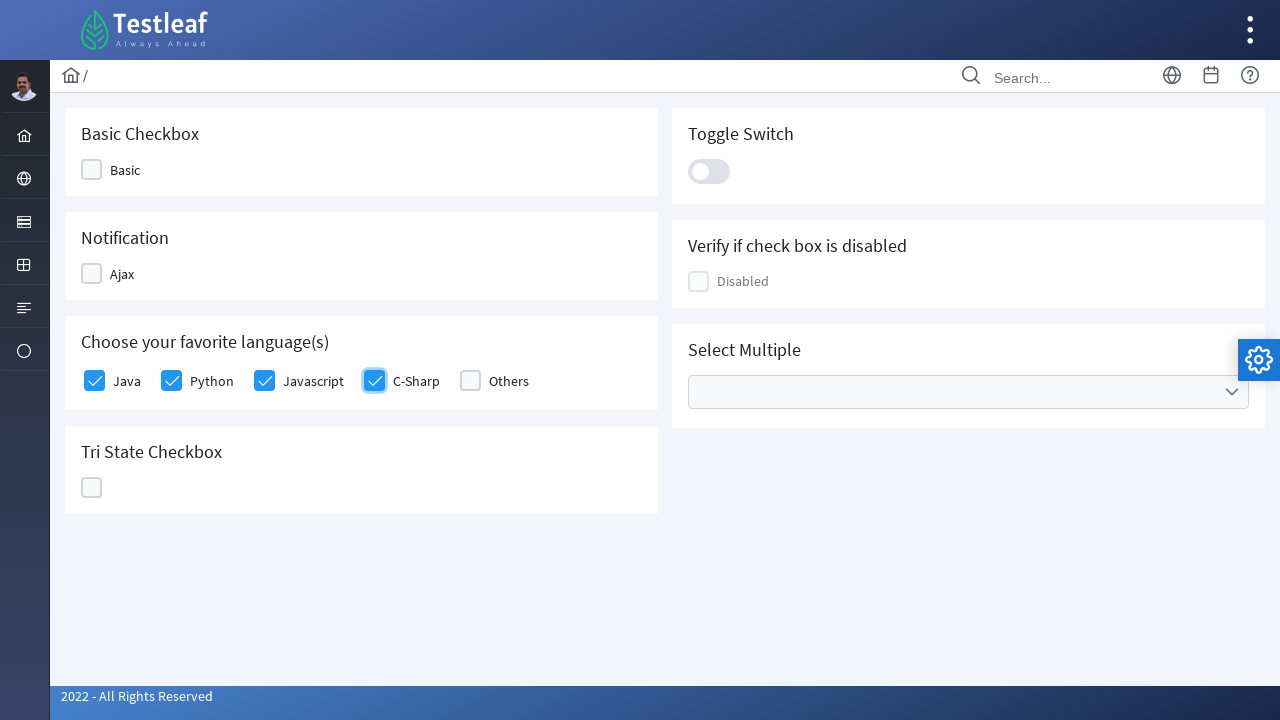

Verified checkbox 3 selection status: True
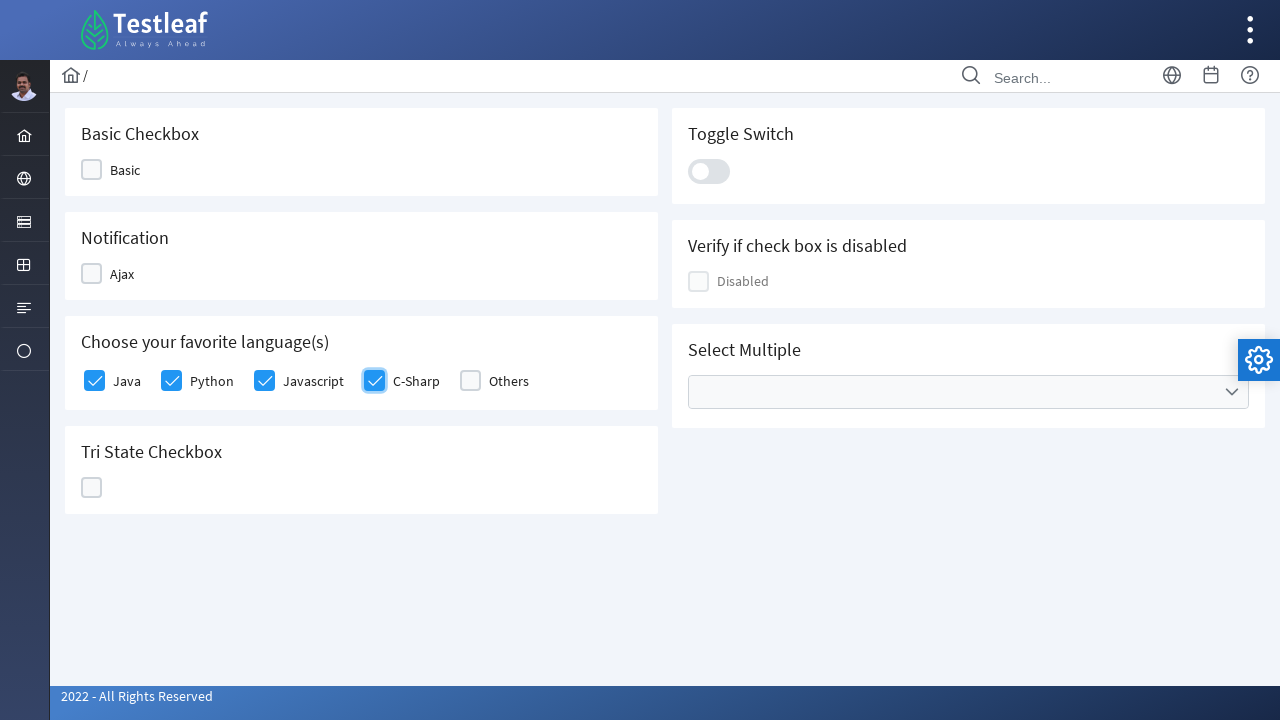

Verified checkbox 4 selection status: True
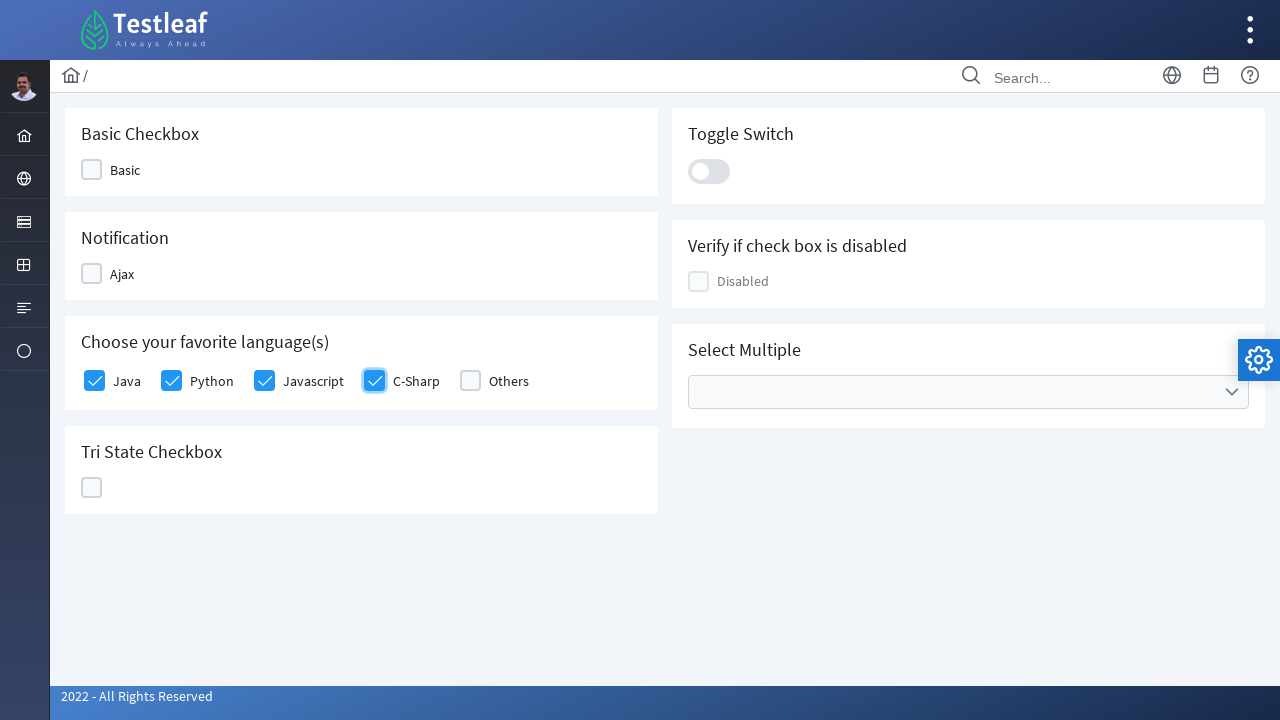

Verified checkbox 5 selection status: False
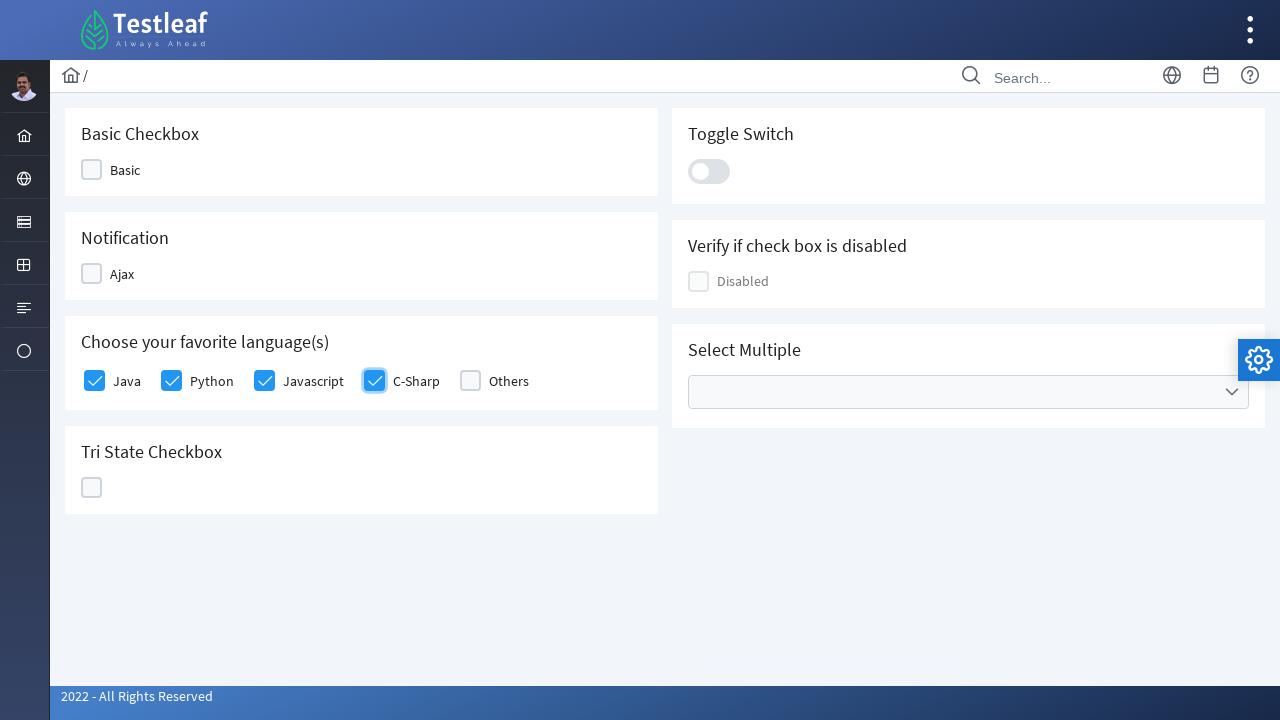

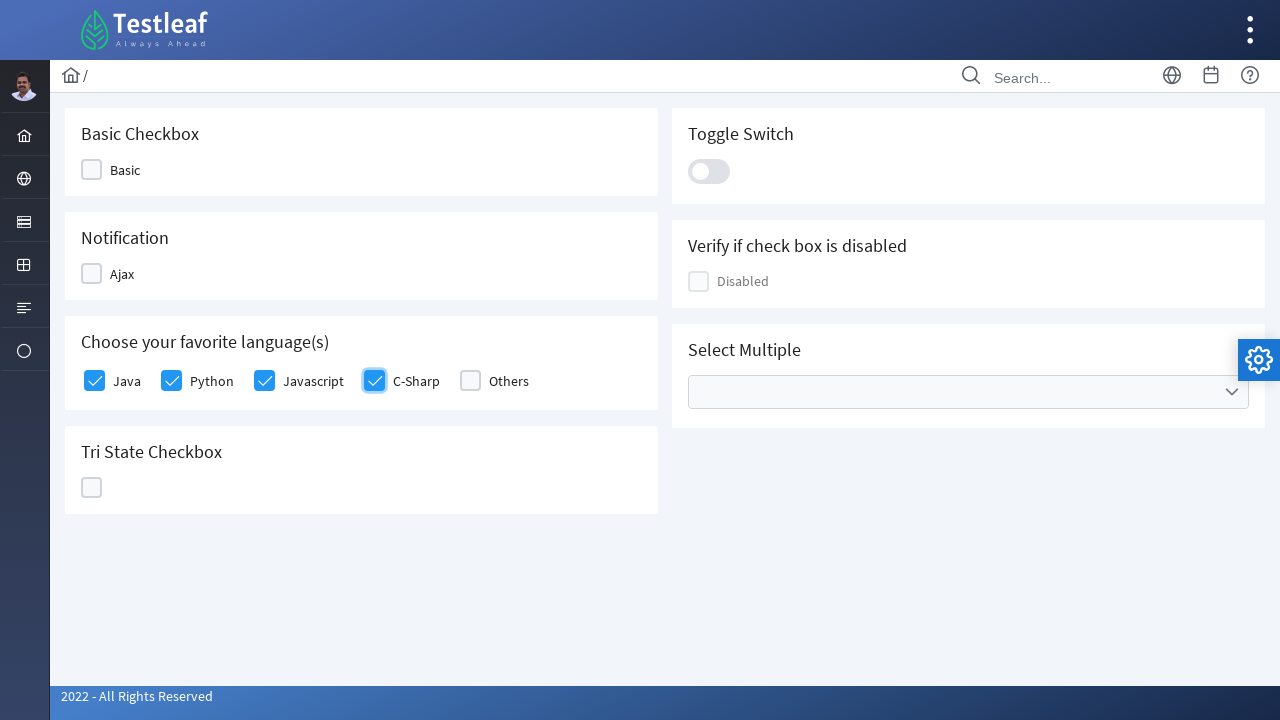